Tests that the fifth table header shows "Amet" and remains unchanged after clicking the button

Starting URL: http://the-internet.herokuapp.com/challenging_dom

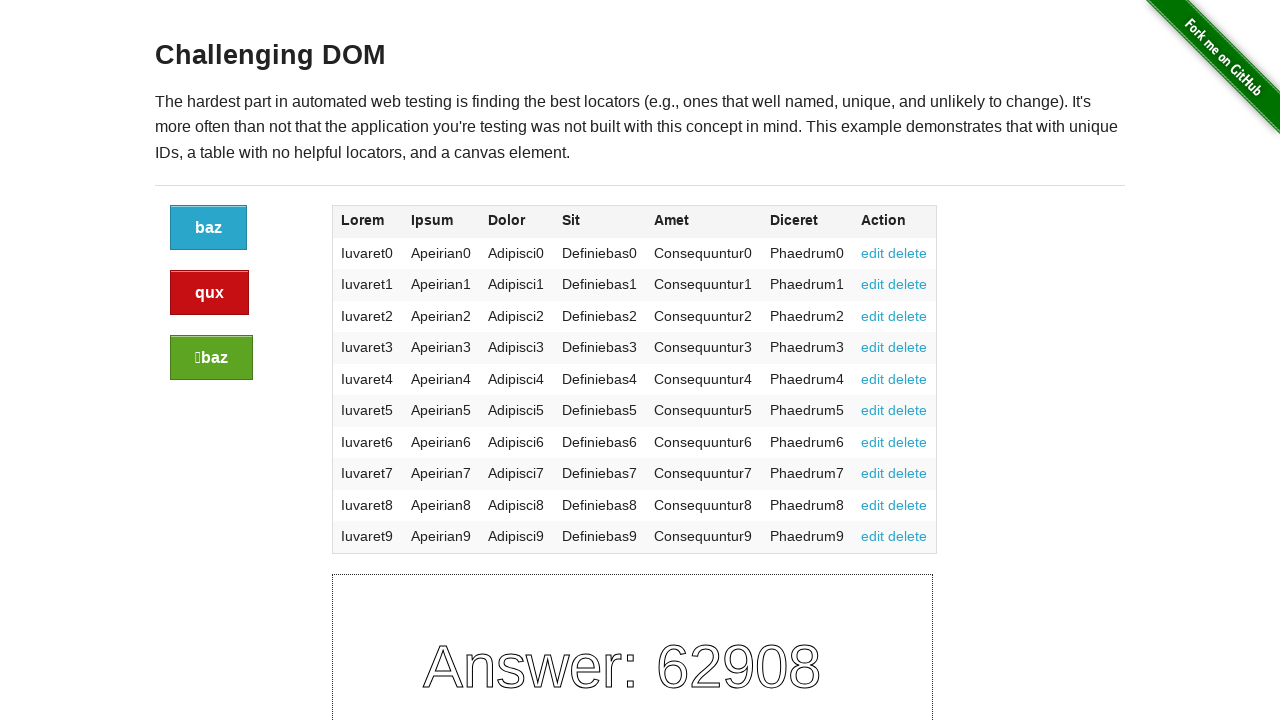

Located fifth table header element
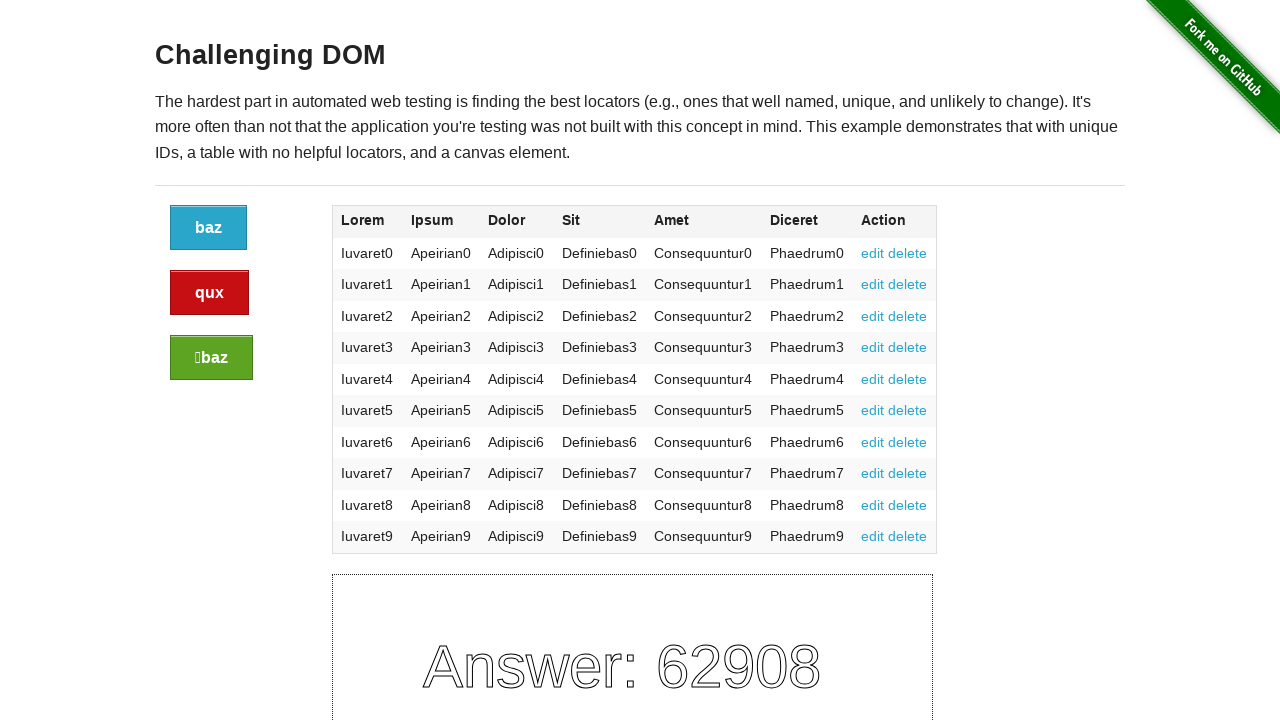

Retrieved fifth table header text content
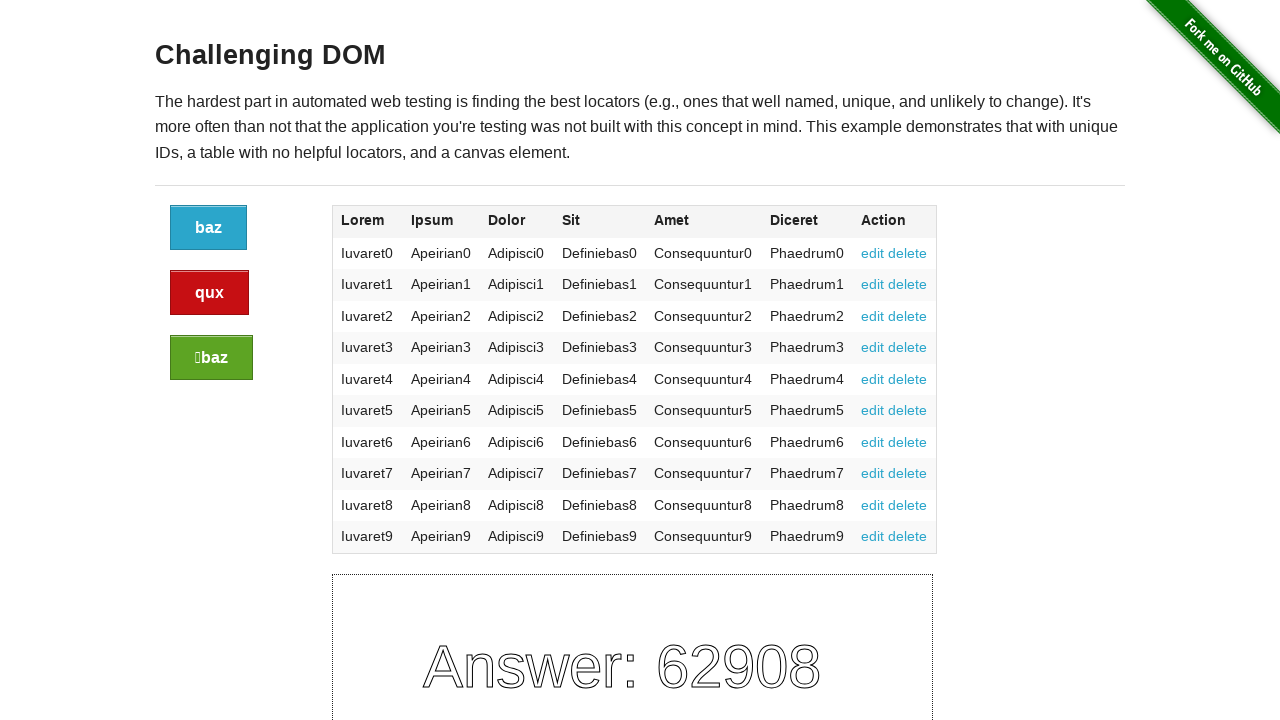

Verified fifth table header shows 'Amet'
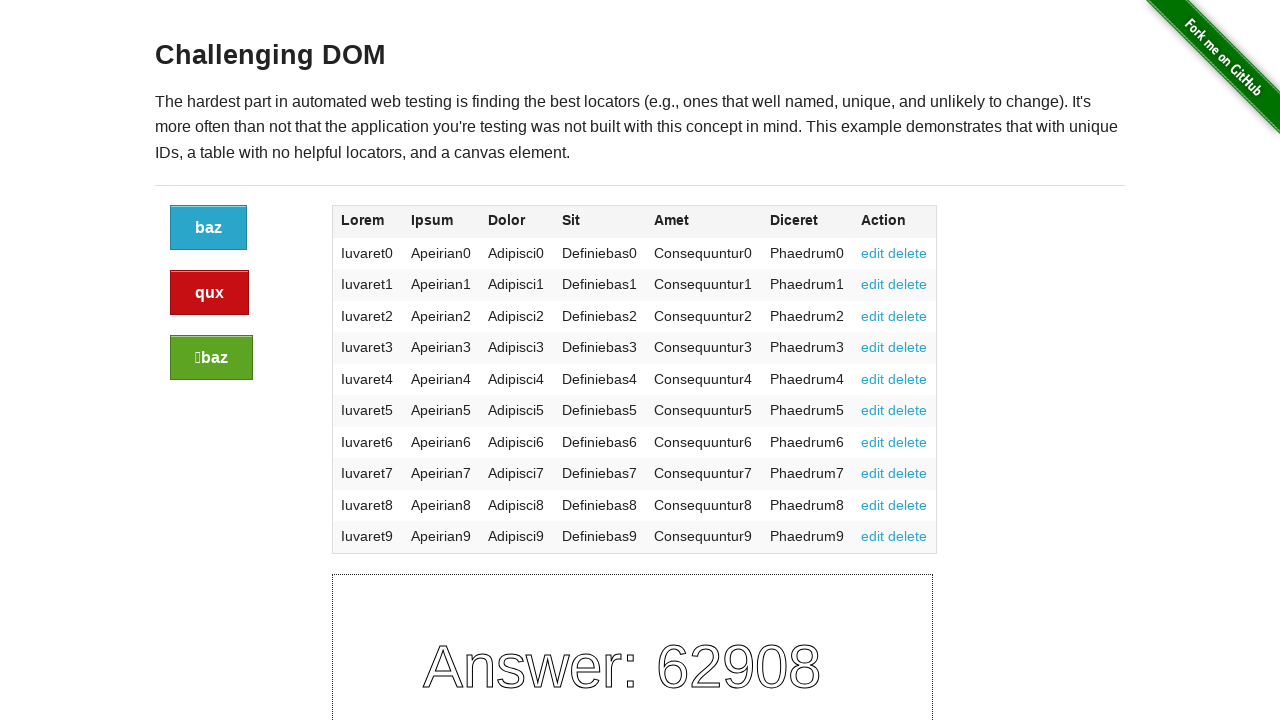

Clicked the button on the page at (208, 228) on xpath=//div[@class="large-2 columns"]/a[@class="button"]
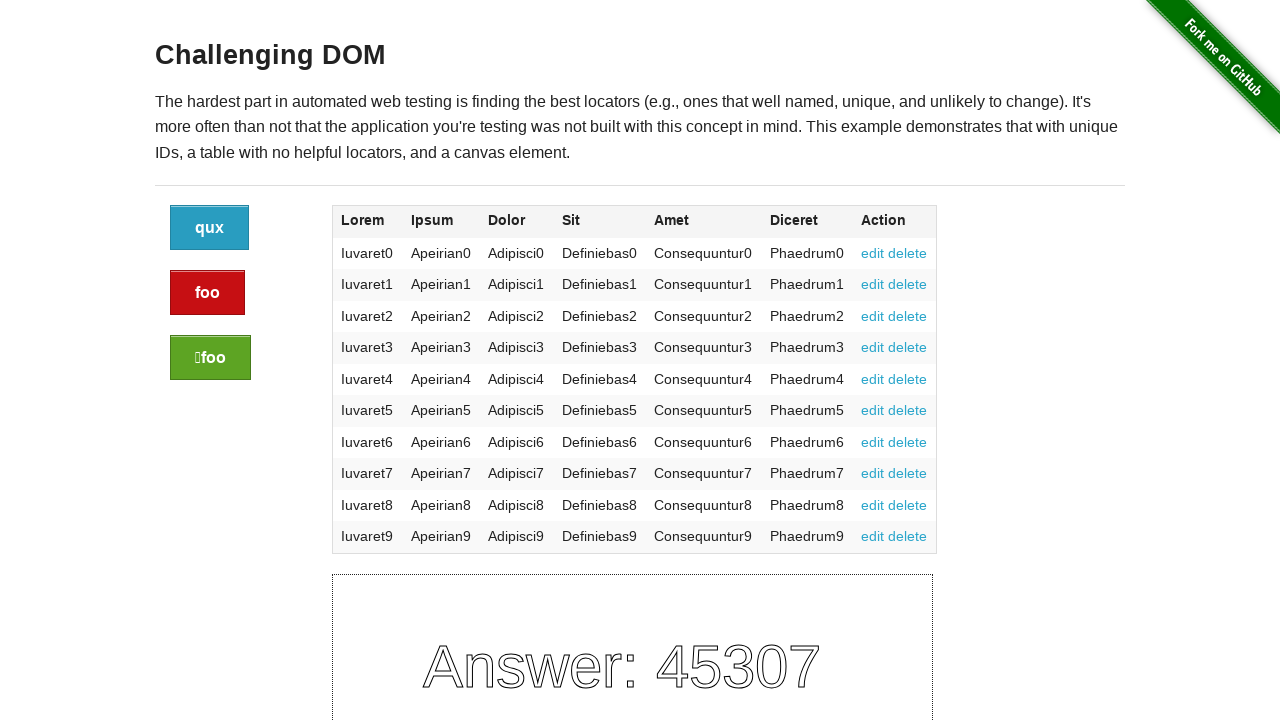

Verified fifth table header remains 'Amet' after button click
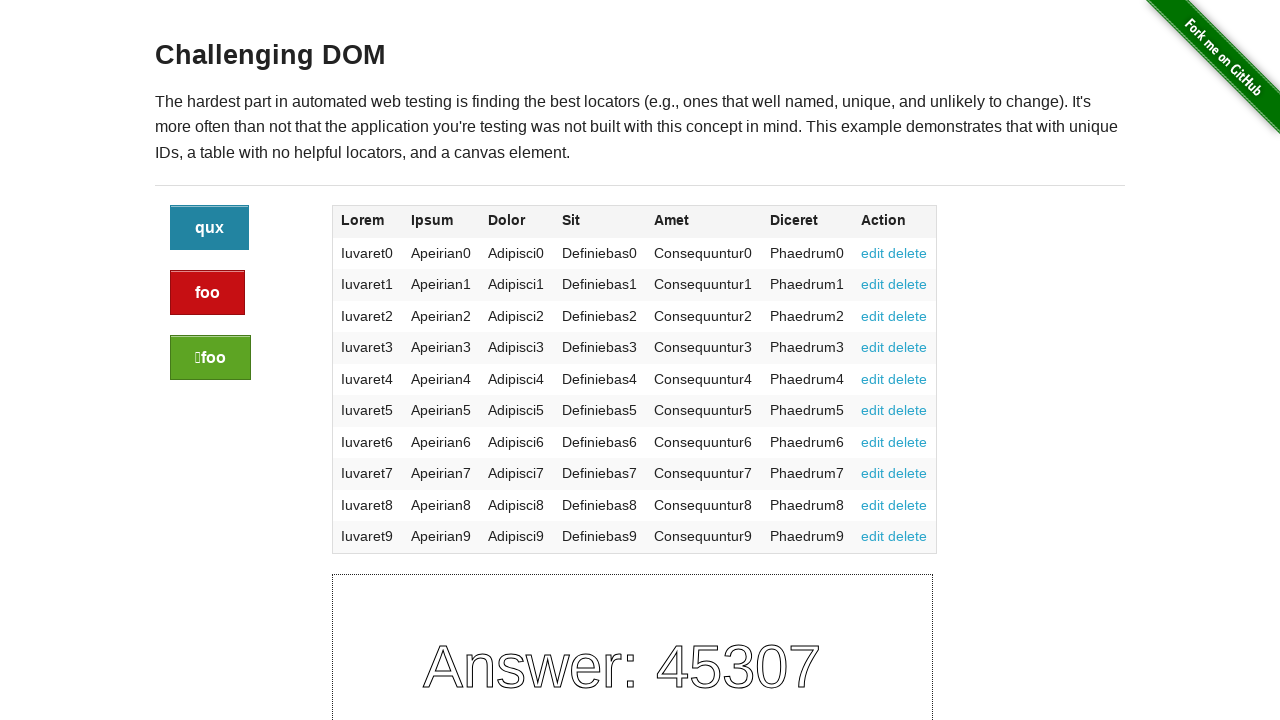

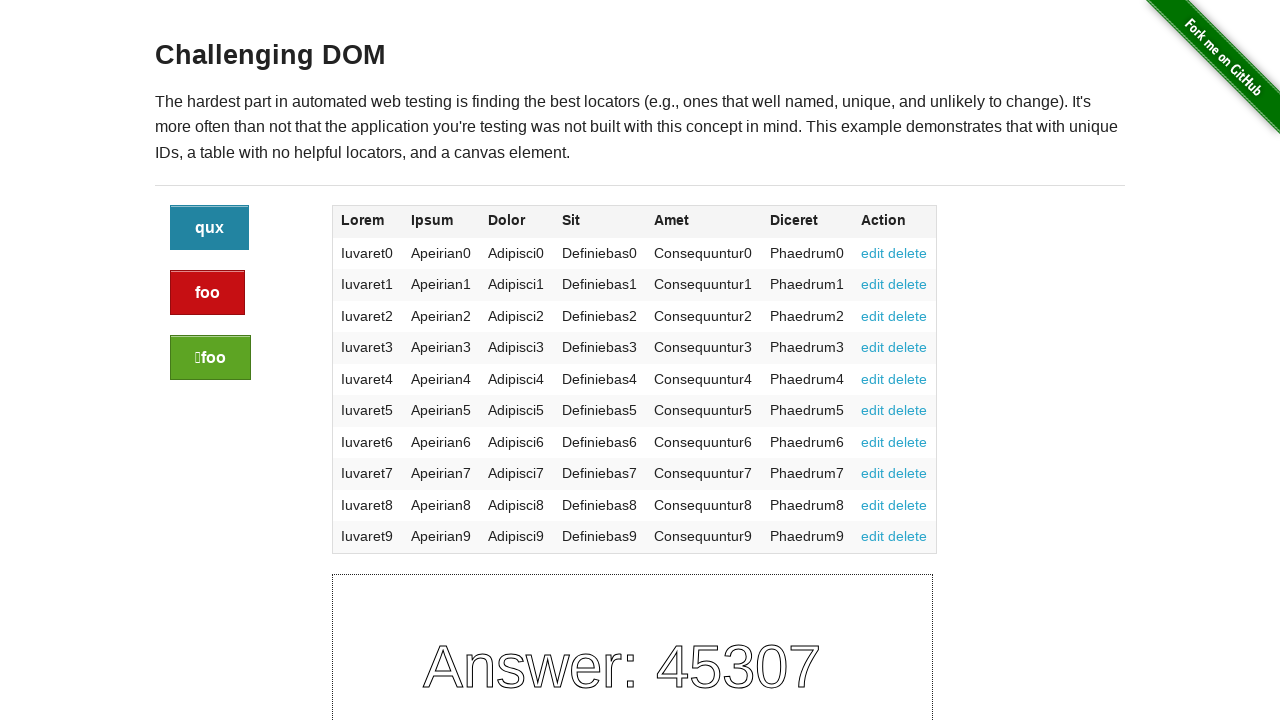